Navigates to an AP government jobs listing page and iterates through tab elements, clicking each one and navigating back to the main page.

Starting URL: http://www.freejobalert.com/ap-government-jobs/

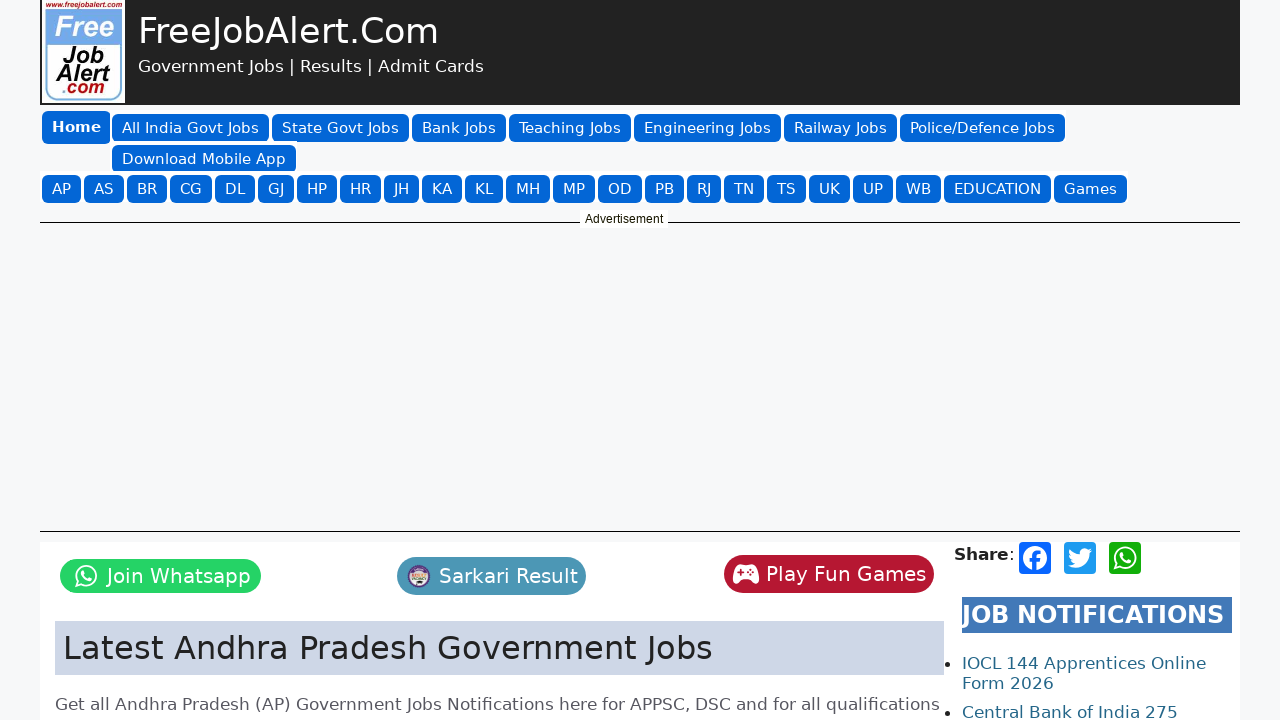

Navigated to AP government jobs listing page
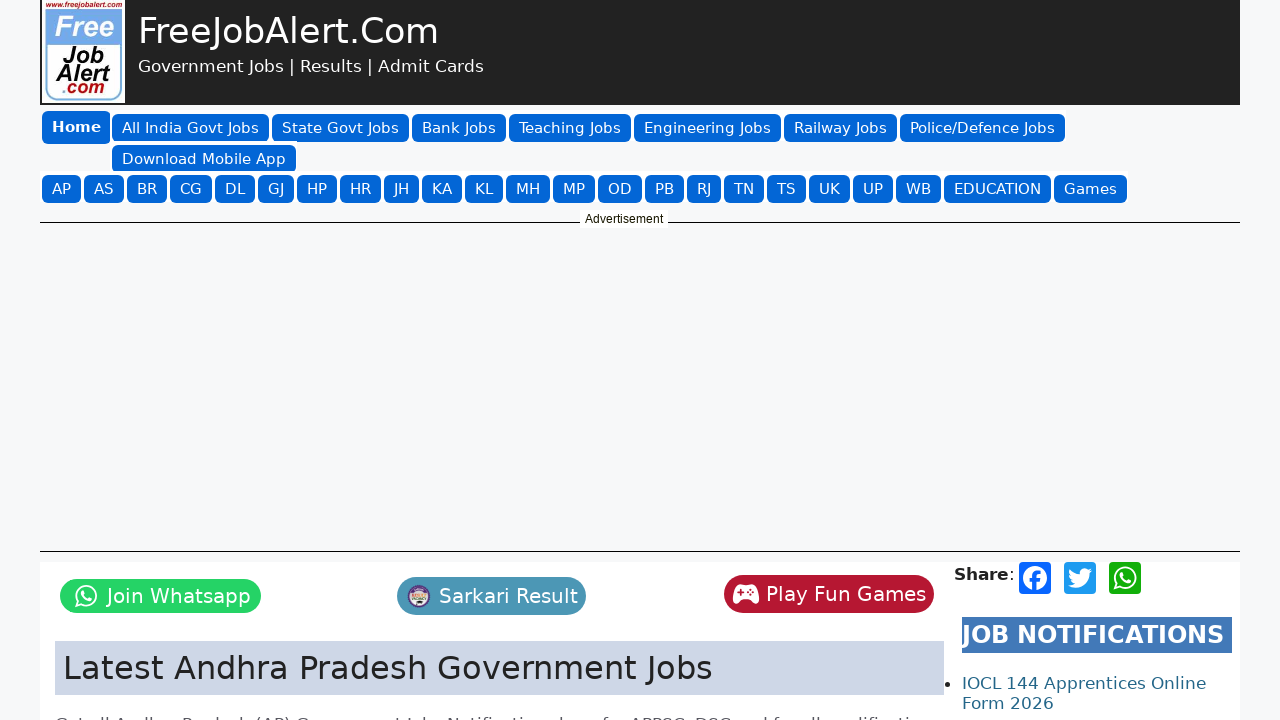

Set viewport size to 1920x1080
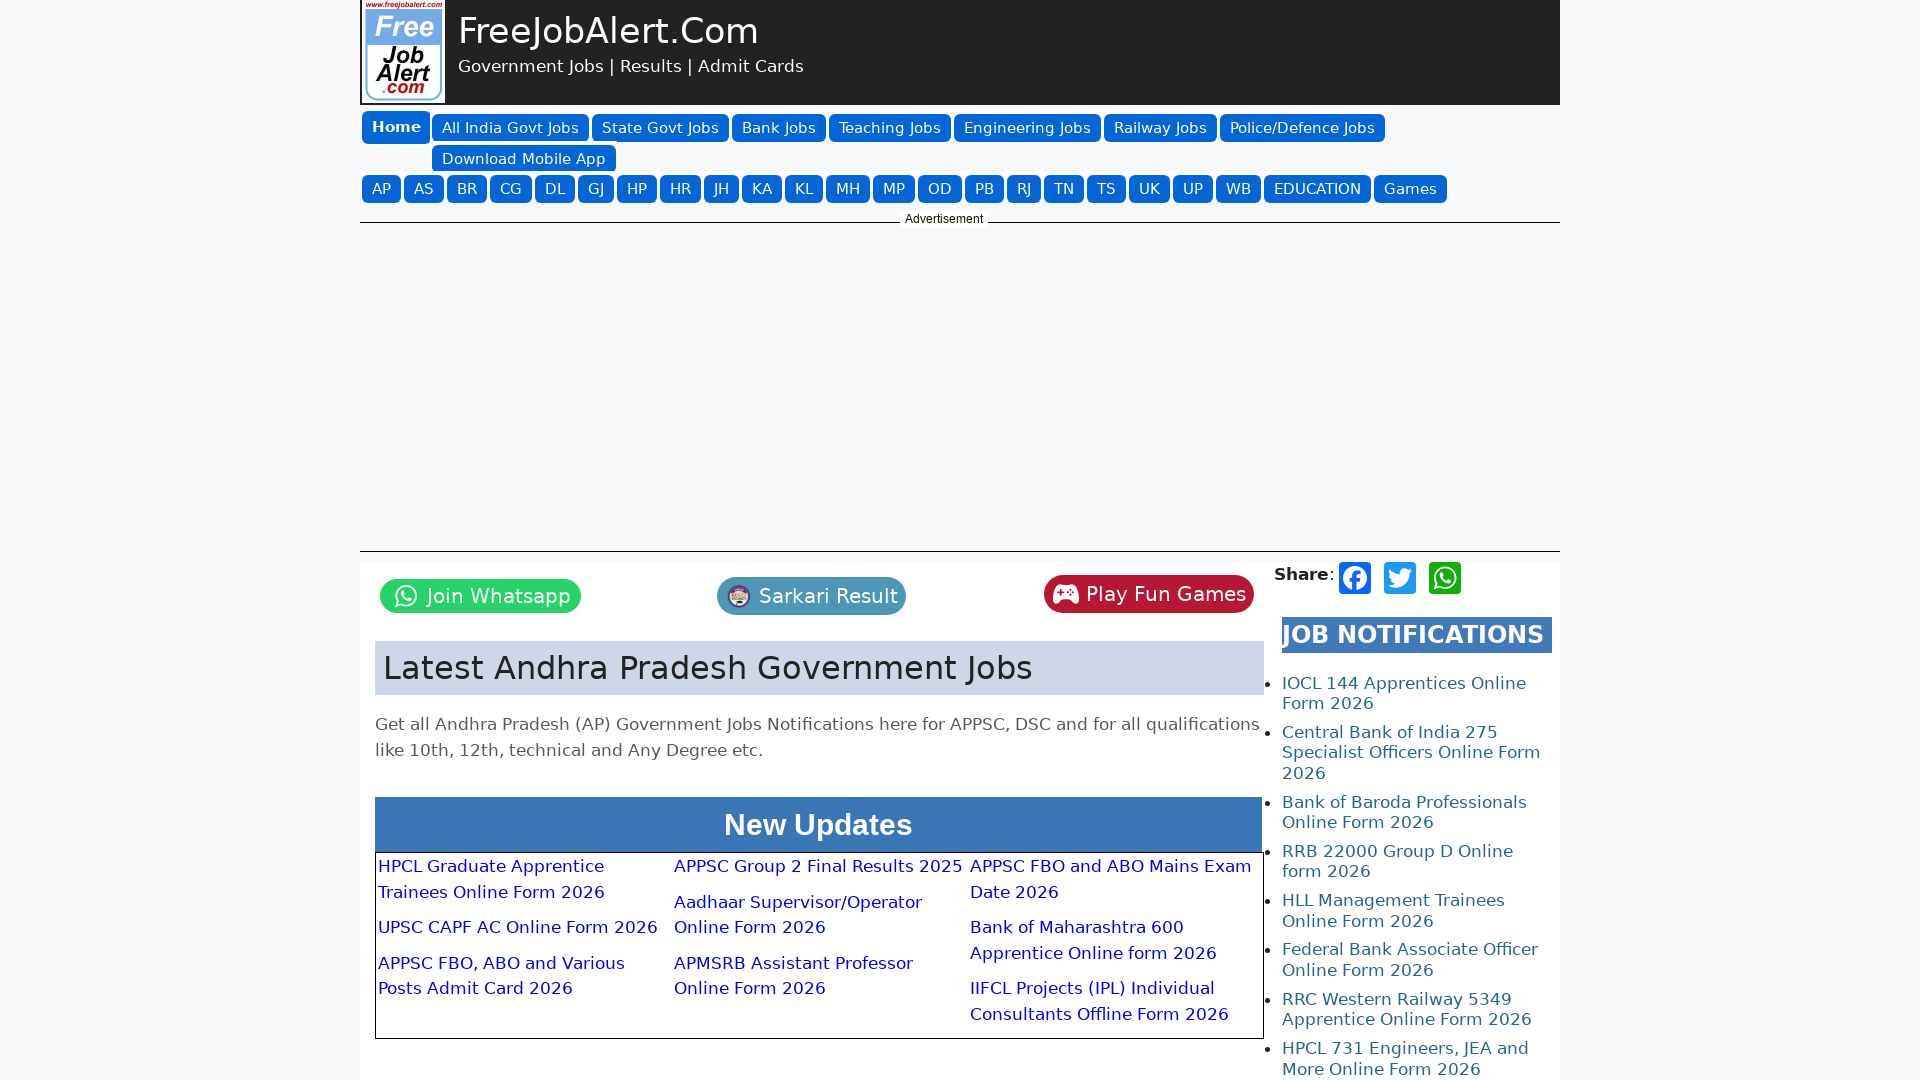

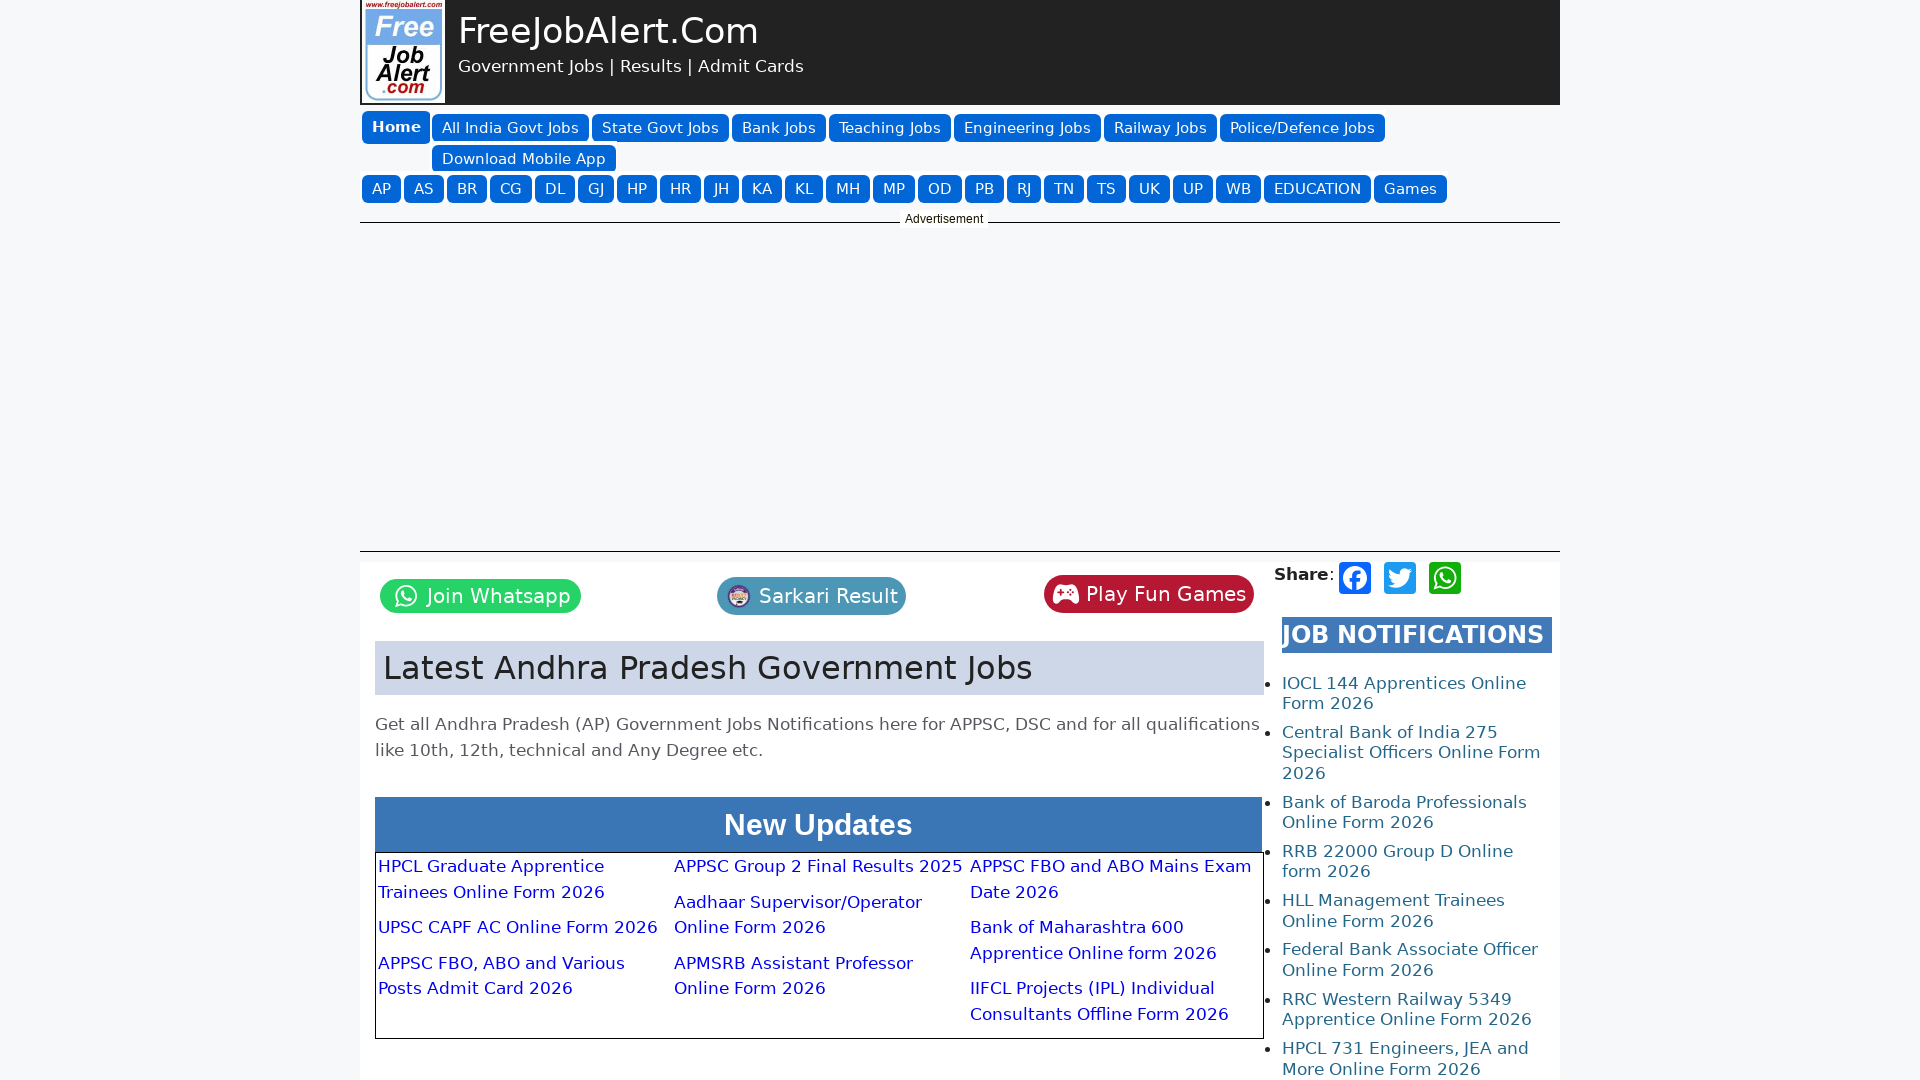